Tests a company formation page by selecting Corporation as business type, then selecting Virginia and Maryland states while validating that the order summary prices update correctly for each state selection.

Starting URL: https://app.docuport.app/company-formation/resident

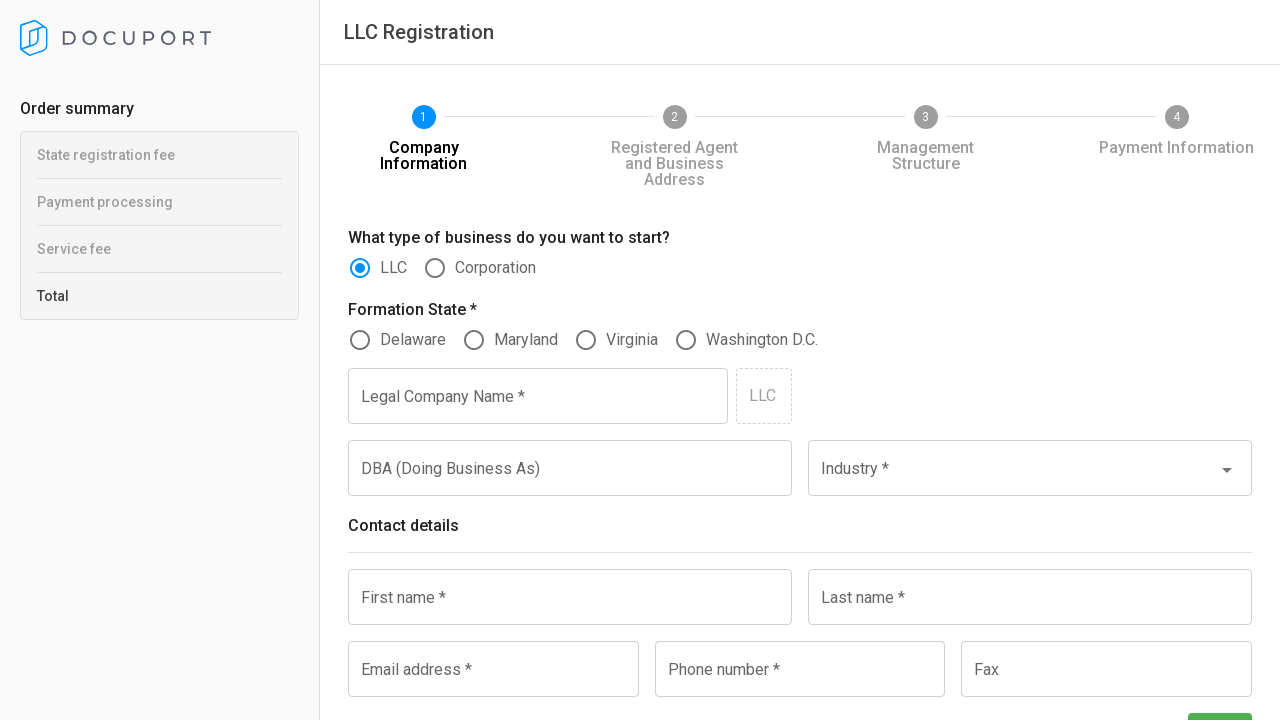

Selected 'Corporation' as business type at (496, 268) on xpath=//label[contains(text(),'Corporation')]
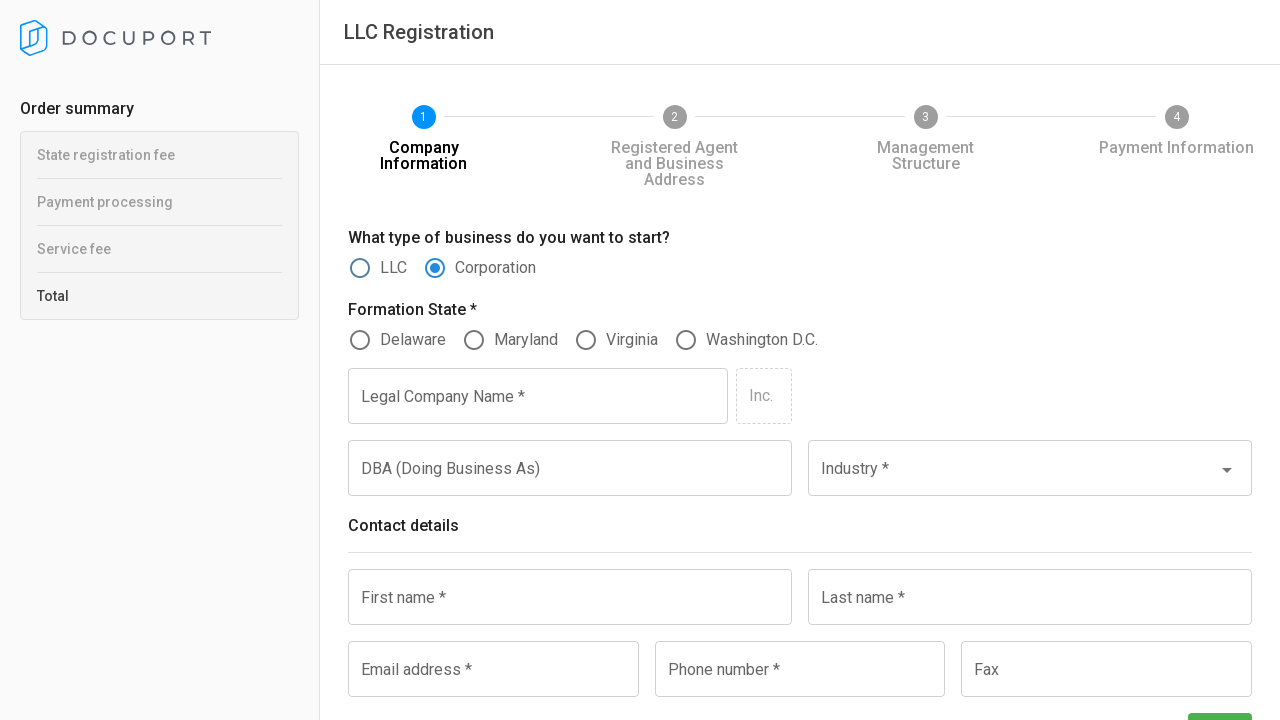

Verified Corporation is selected
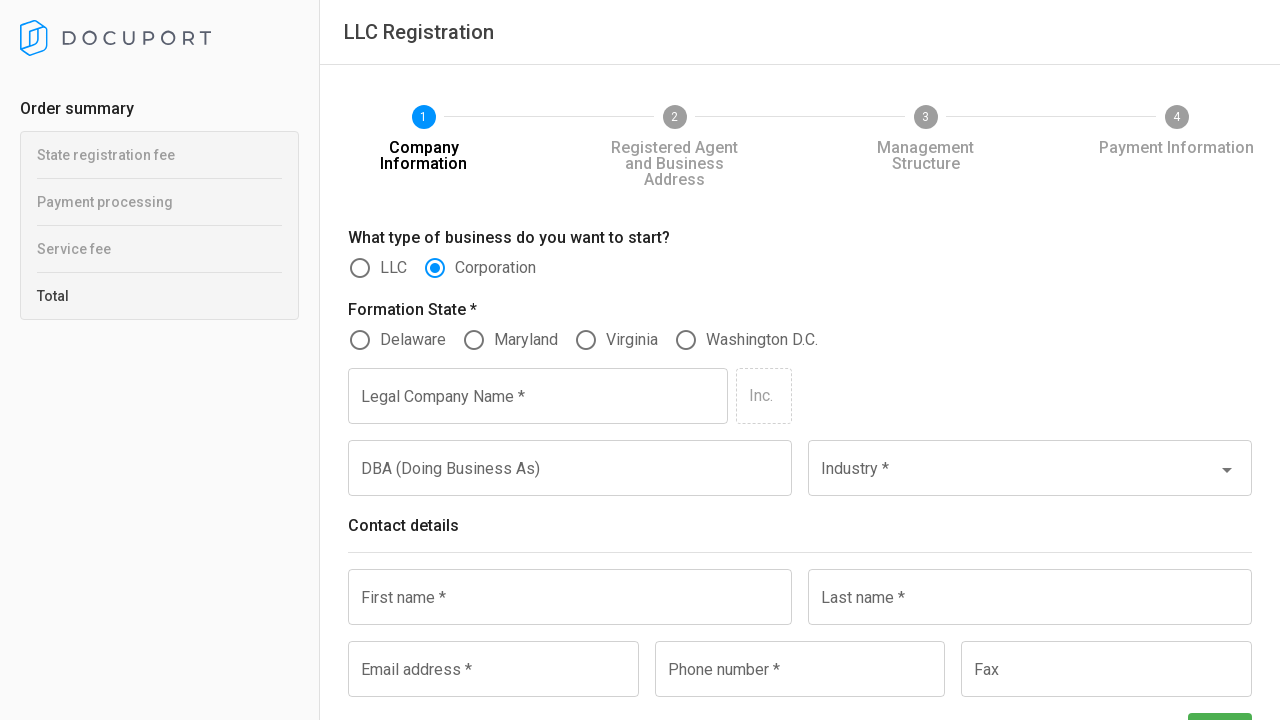

Selected 'Virginia' as formation state at (632, 340) on xpath=//label[text()='Virginia']
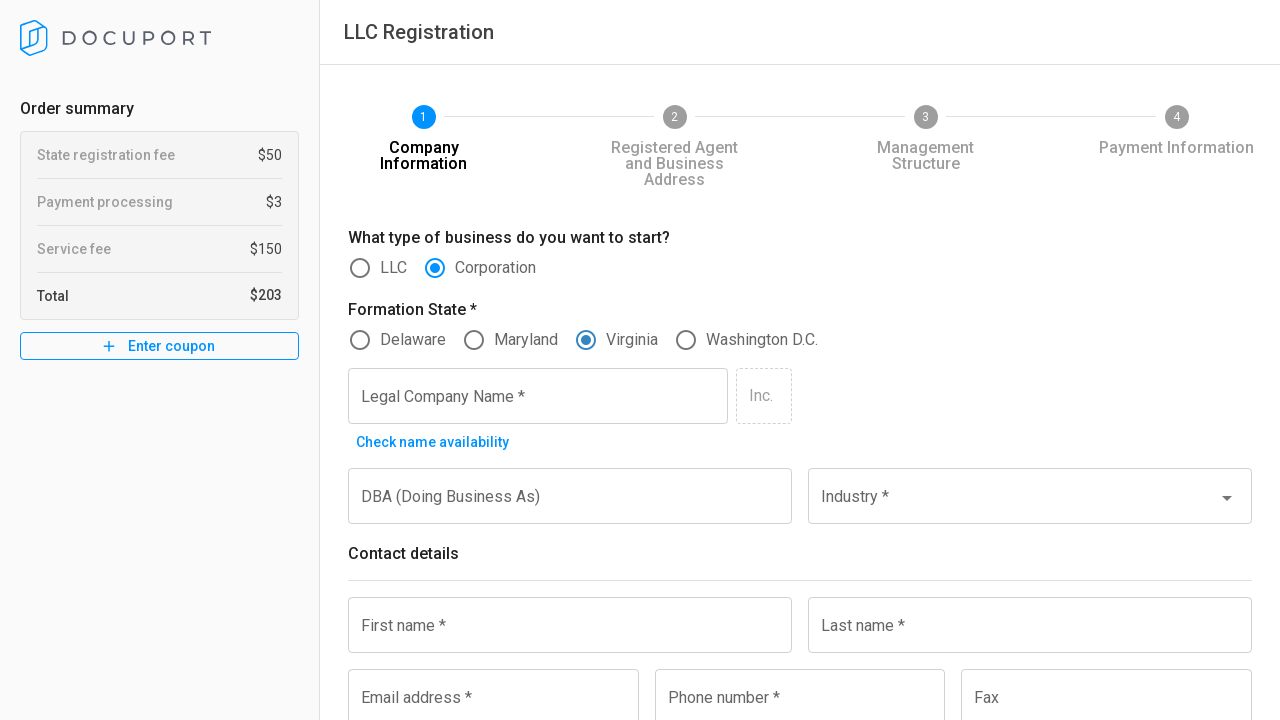

Order summary updated with Virginia prices
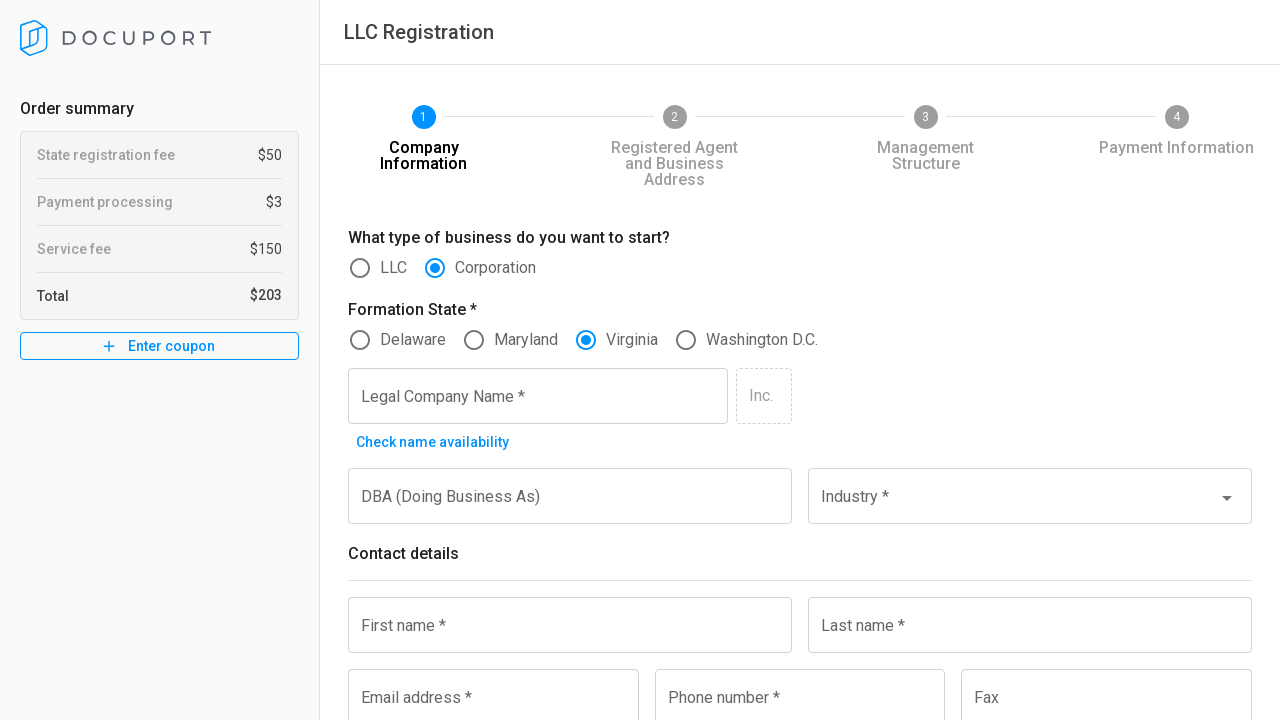

Selected 'Maryland' as formation state at (526, 340) on xpath=//label[text()='Maryland']
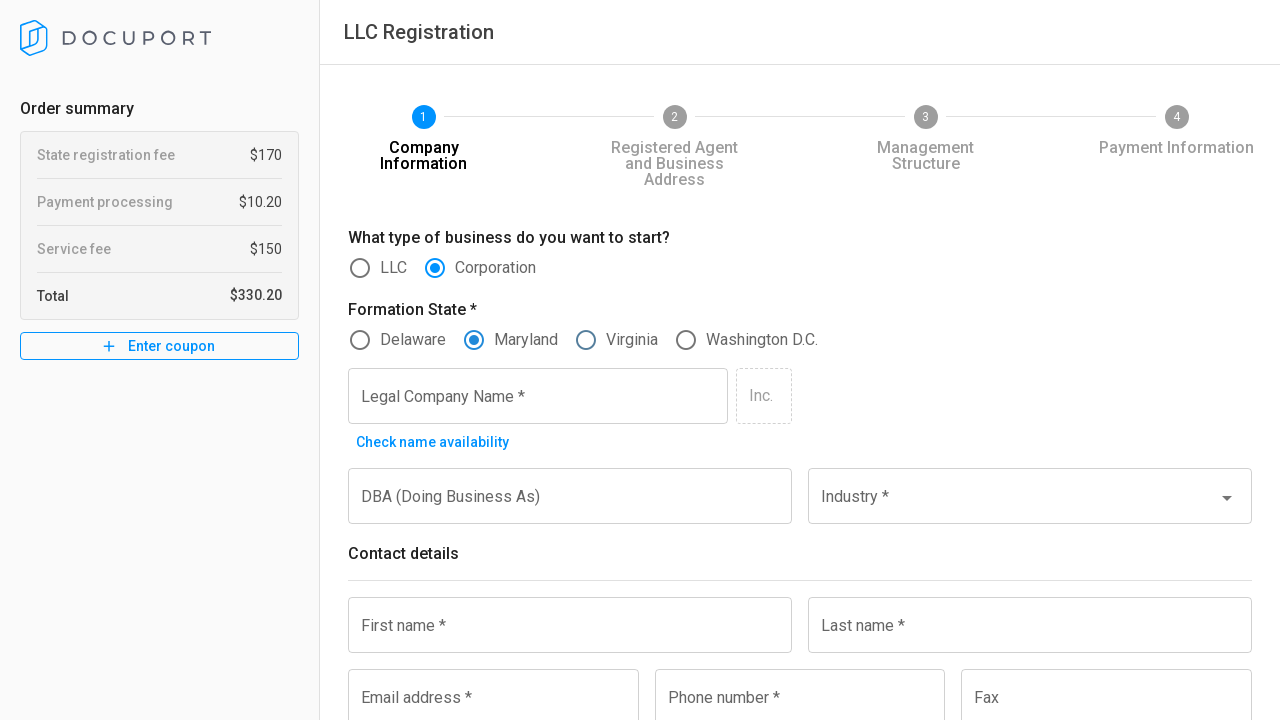

Order summary updated with Maryland prices
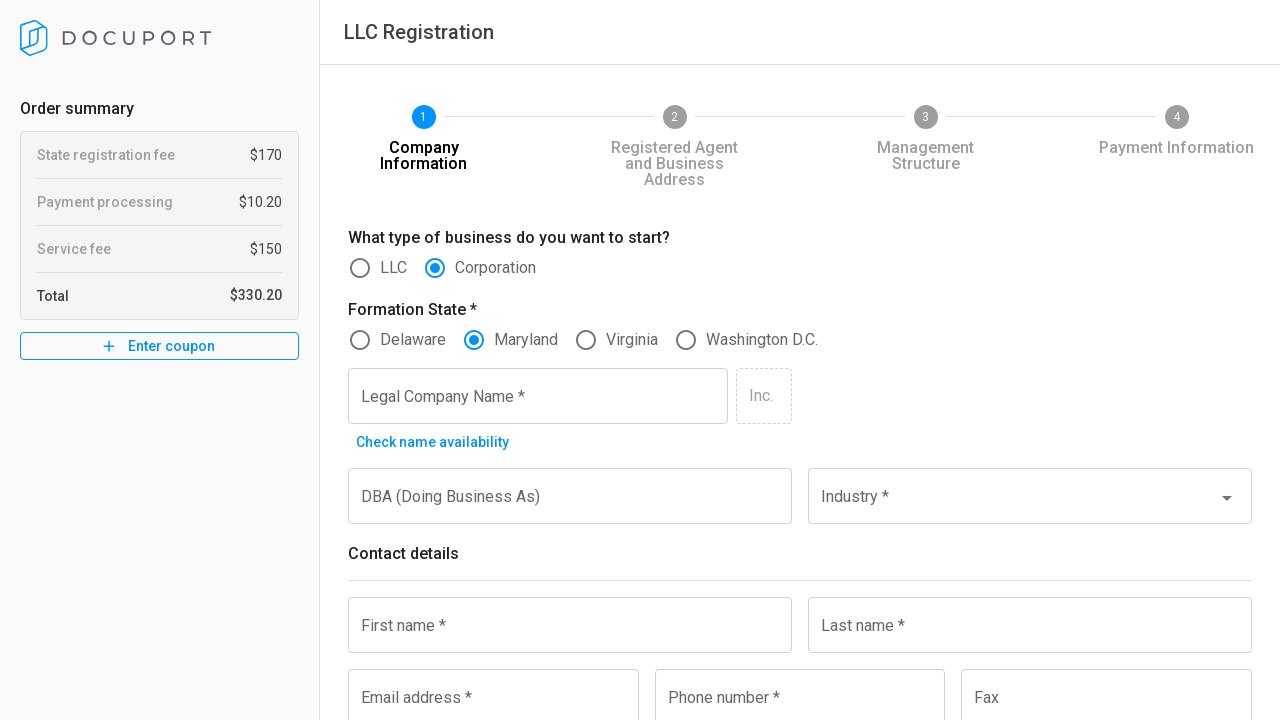

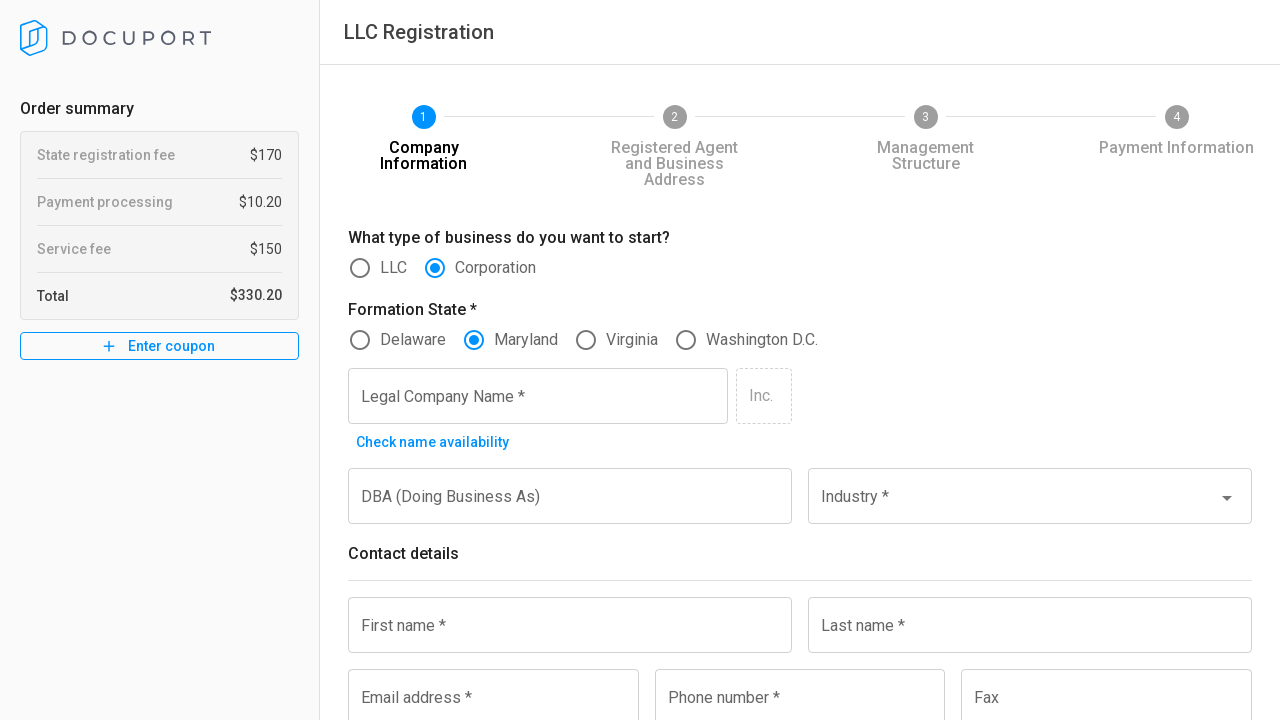